Tests iframe interaction by switching between frames, entering text in textboxes within iframes, and navigating between different iframe demo tabs on the page.

Starting URL: http://demo.automationtesting.in/Frames.html

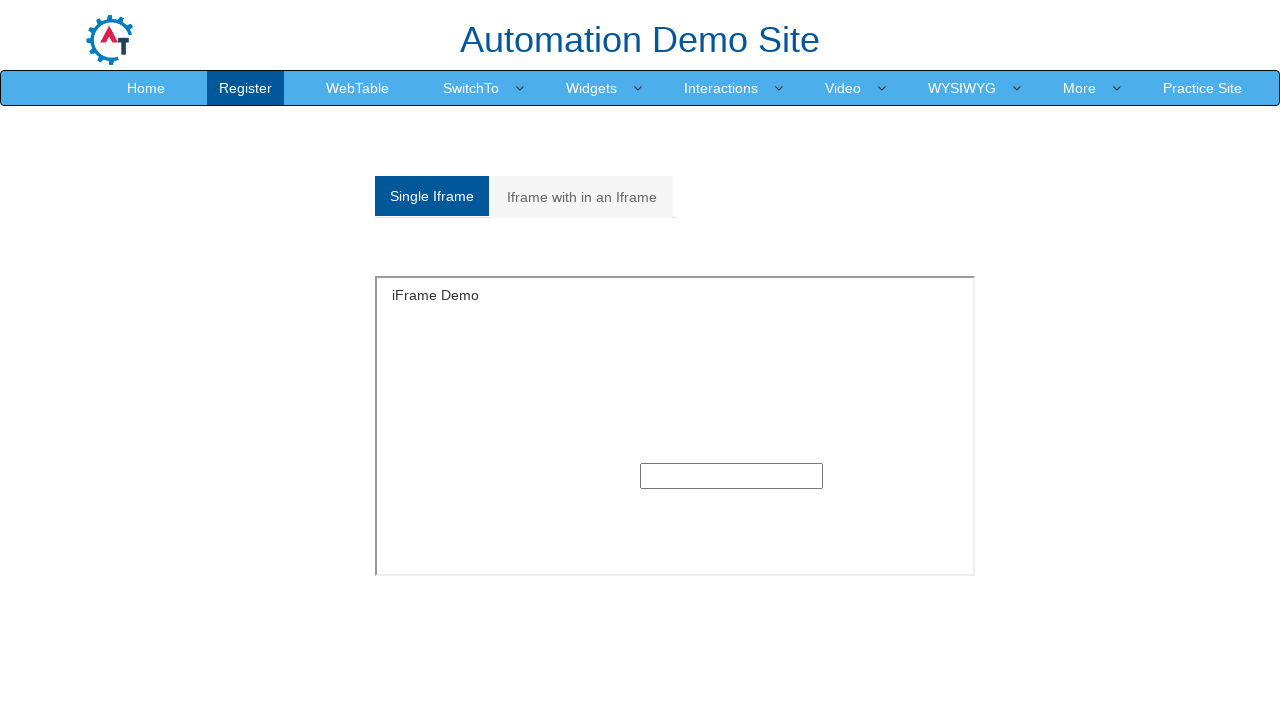

Waited for page to load with networkidle state
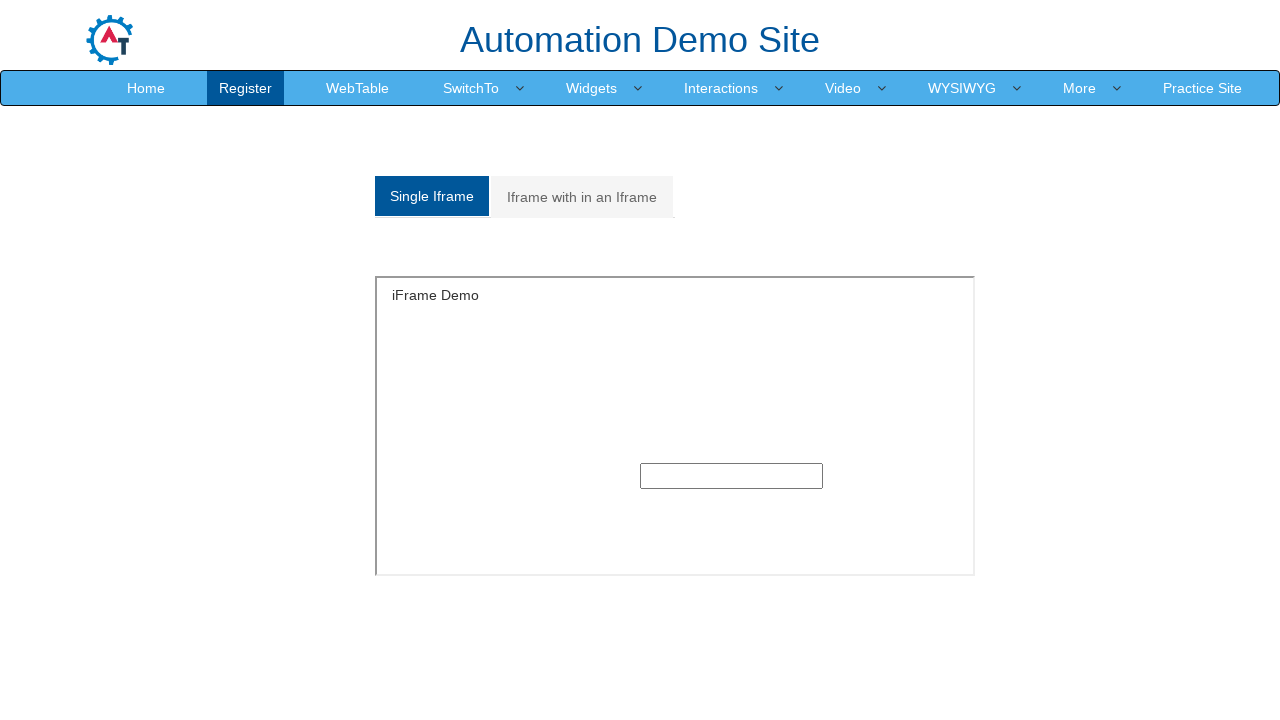

Located the single iframe element
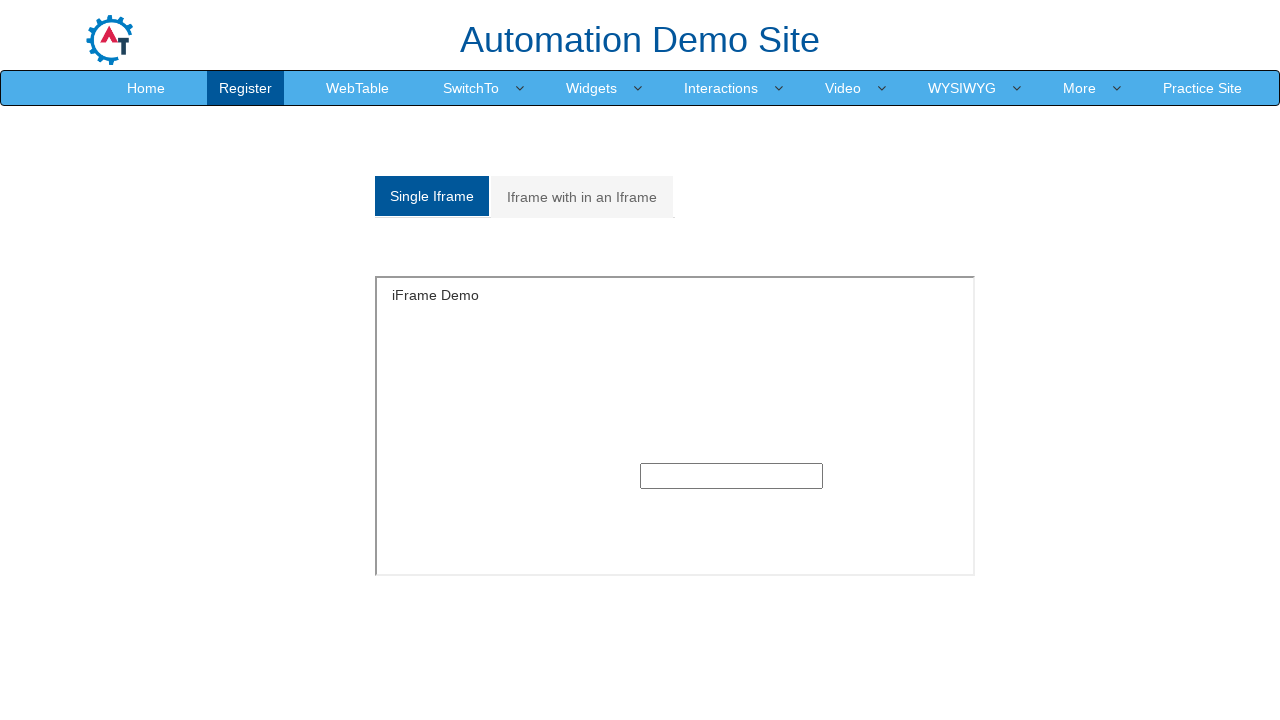

Filled textbox in single iframe with 'Selenium' on xpath=//*[@id='Single']/iframe >> internal:control=enter-frame >> xpath=//div[@c
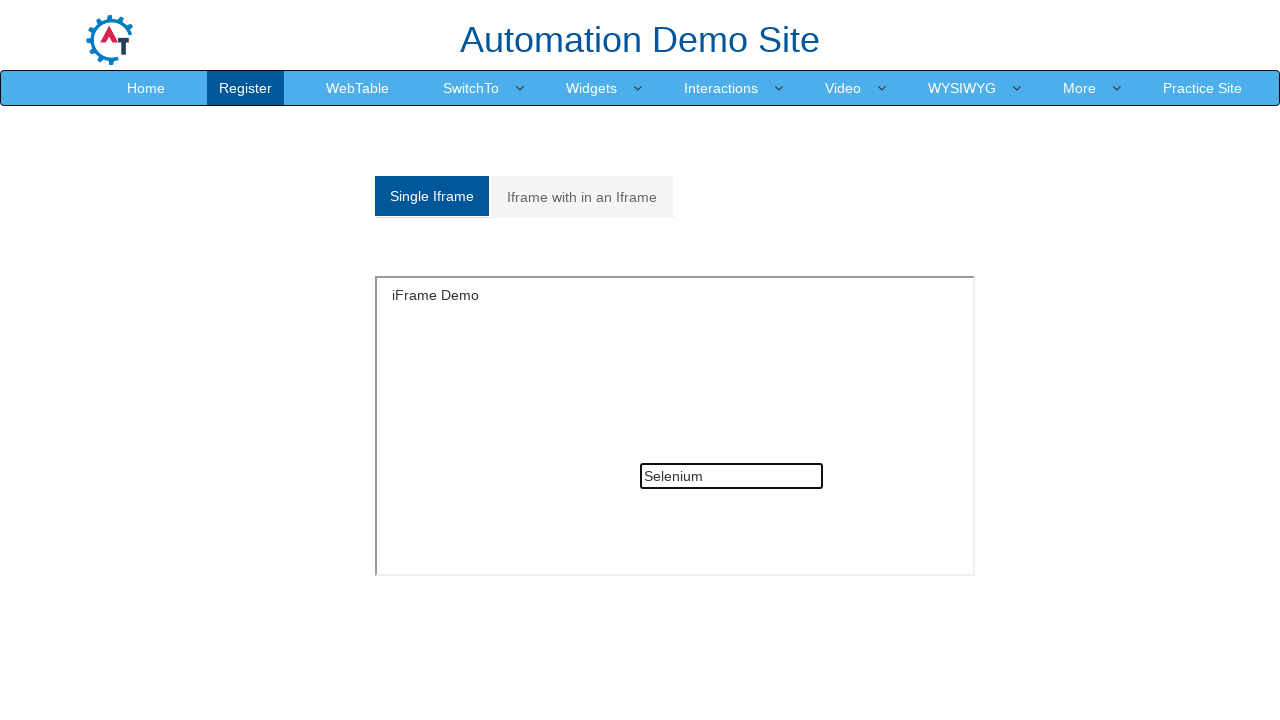

Clicked on 'Iframe with in an Iframe' tab at (582, 197) on xpath=//a[contains(text(),'Iframe with in an Iframe')]
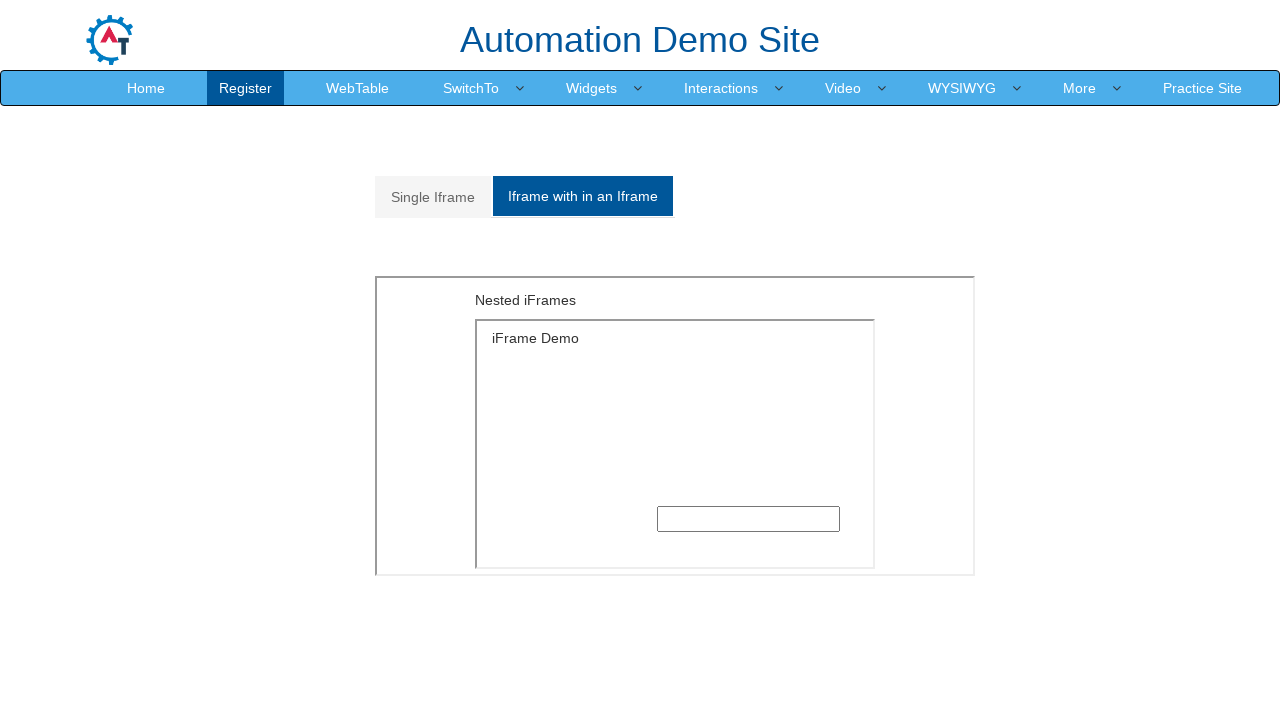

Waited 1000ms for nested iframe tab content to load
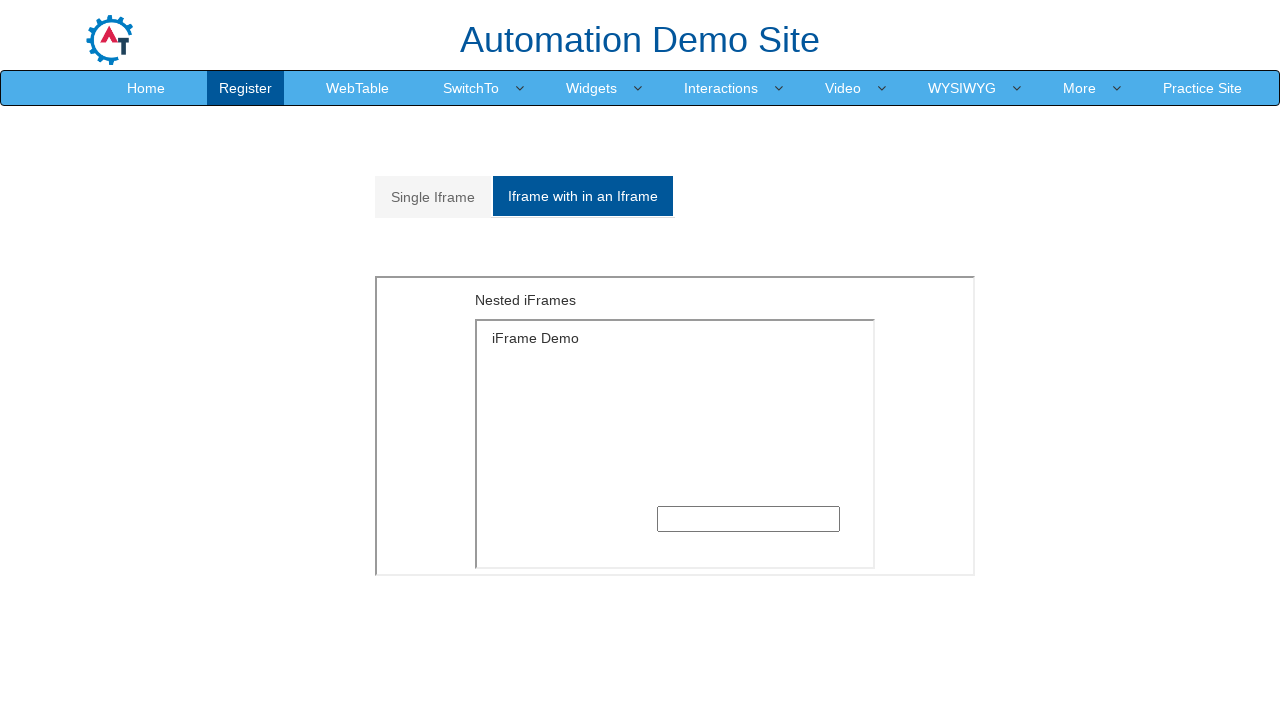

Located outer iframe at index 1
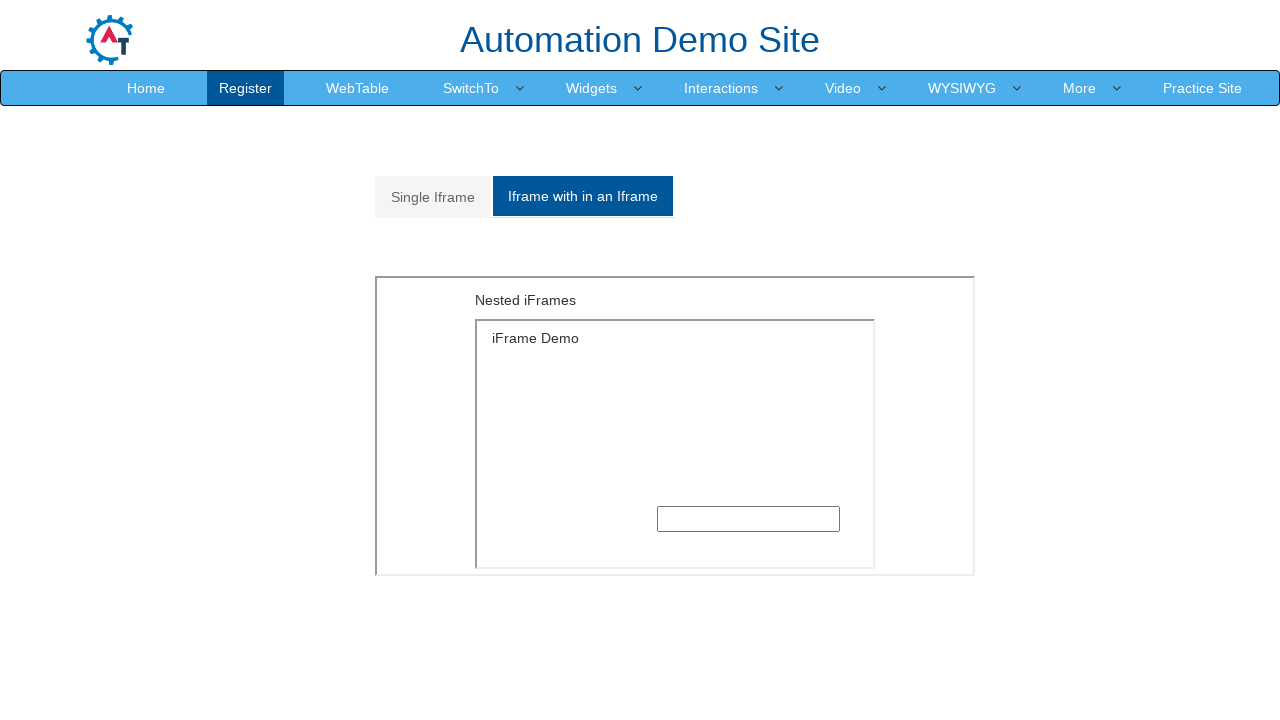

Located inner iframe within outer frame
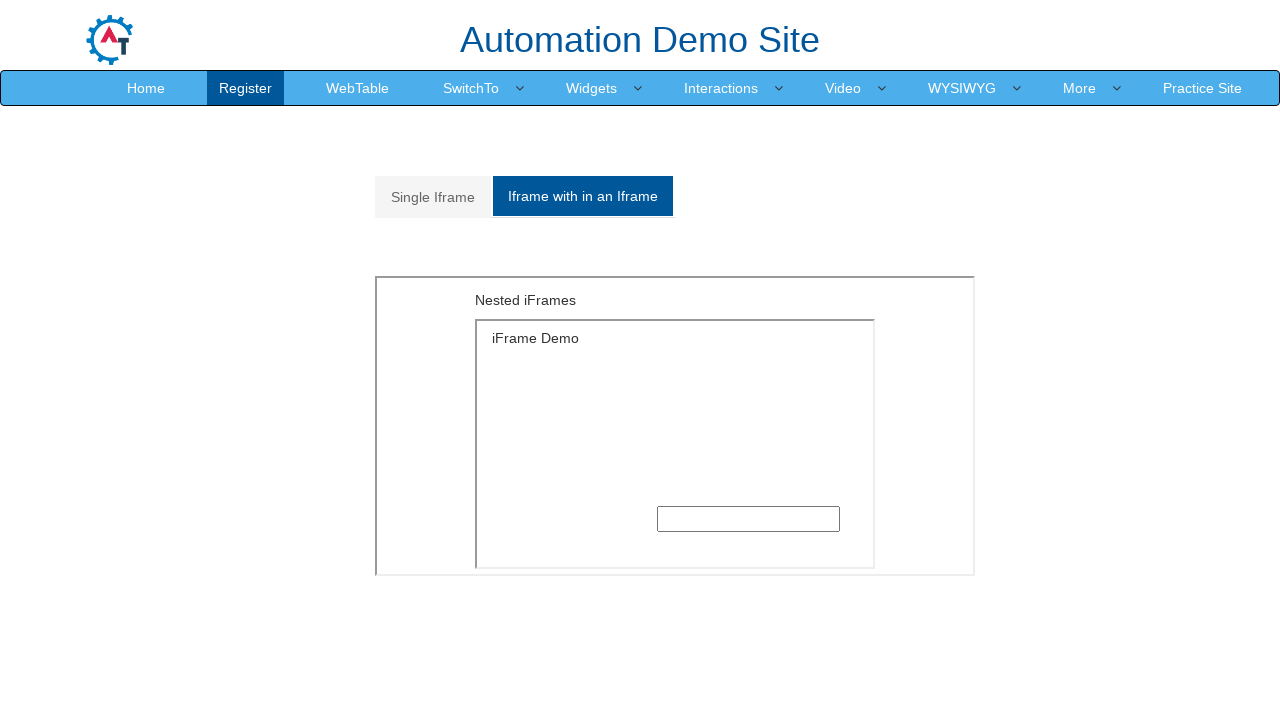

Filled textbox in nested iframe with 'webdriver' on iframe >> nth=1 >> internal:control=enter-frame >> iframe >> nth=0 >> internal:c
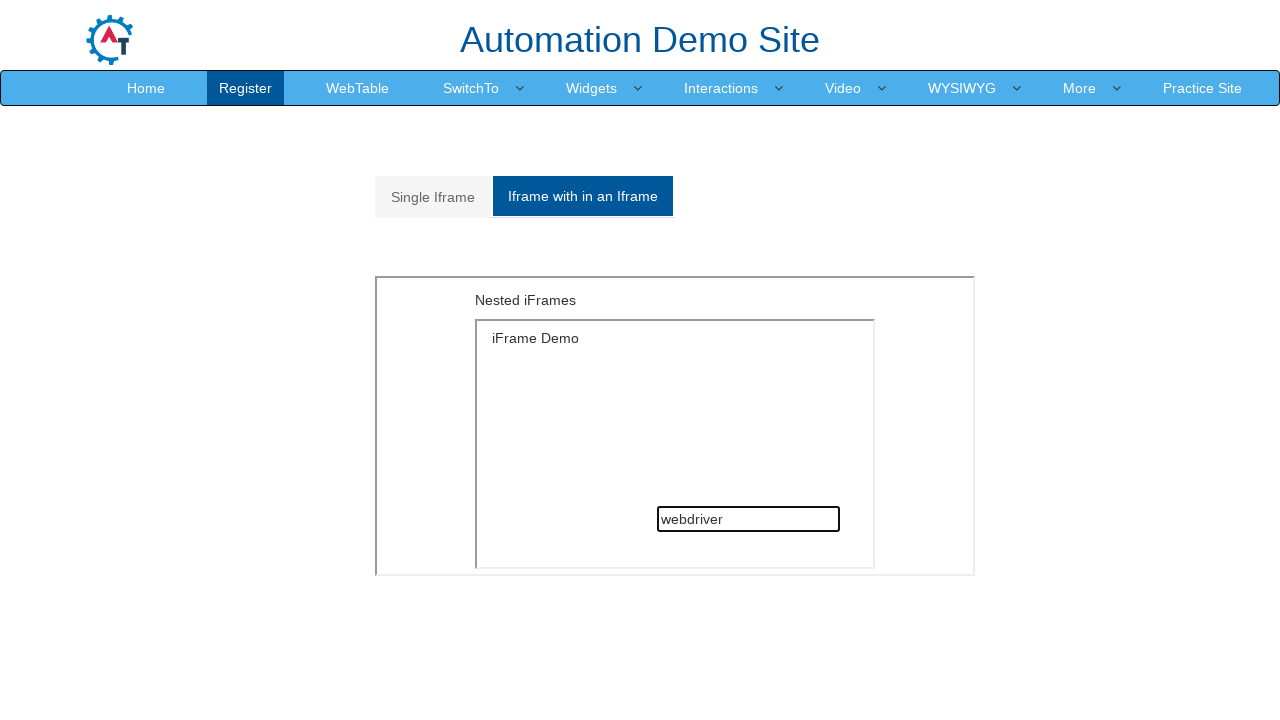

Waited 1000ms for nested iframe interaction to complete
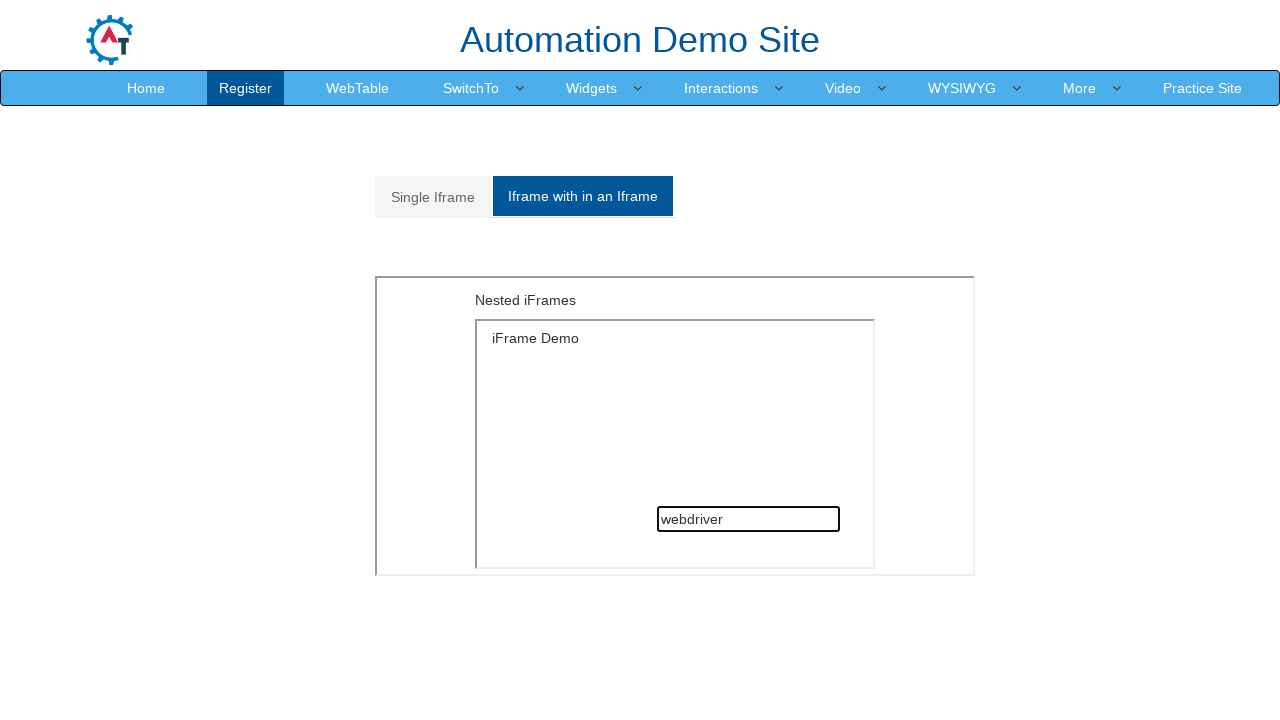

Clicked on 'Single Iframe' tab to navigate back at (433, 197) on xpath=//a[contains(text(),'Single Iframe')]
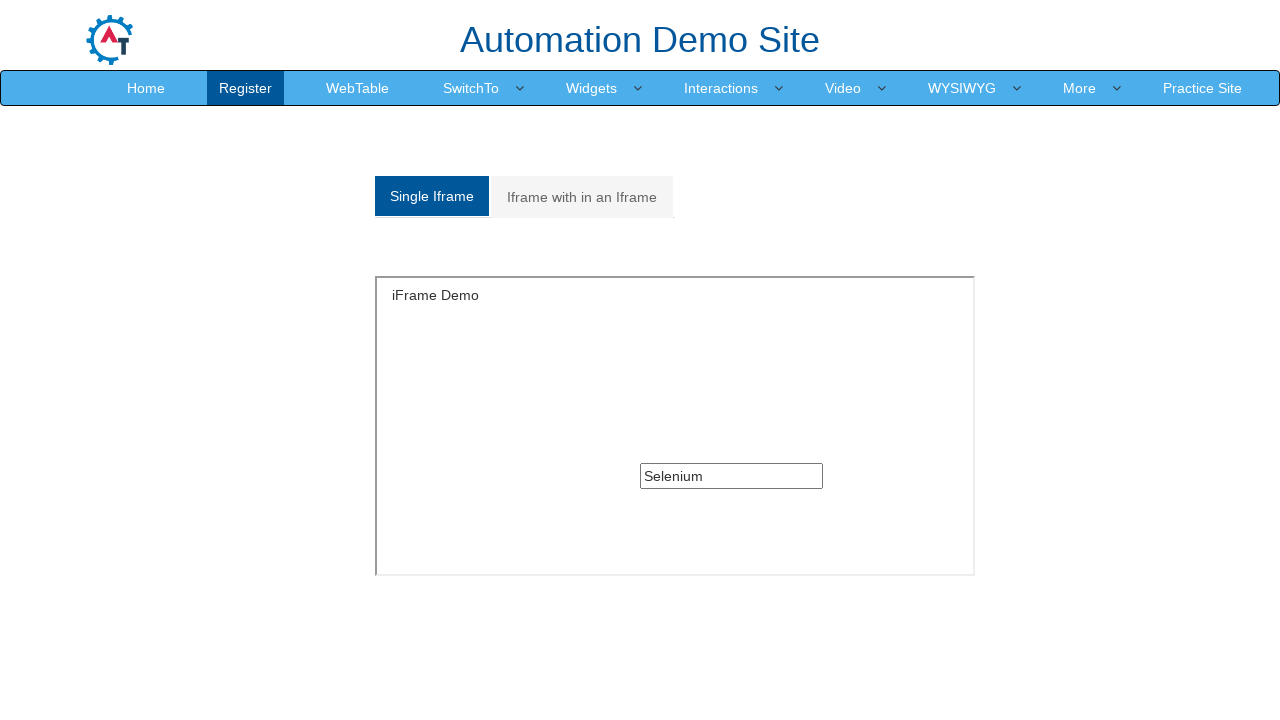

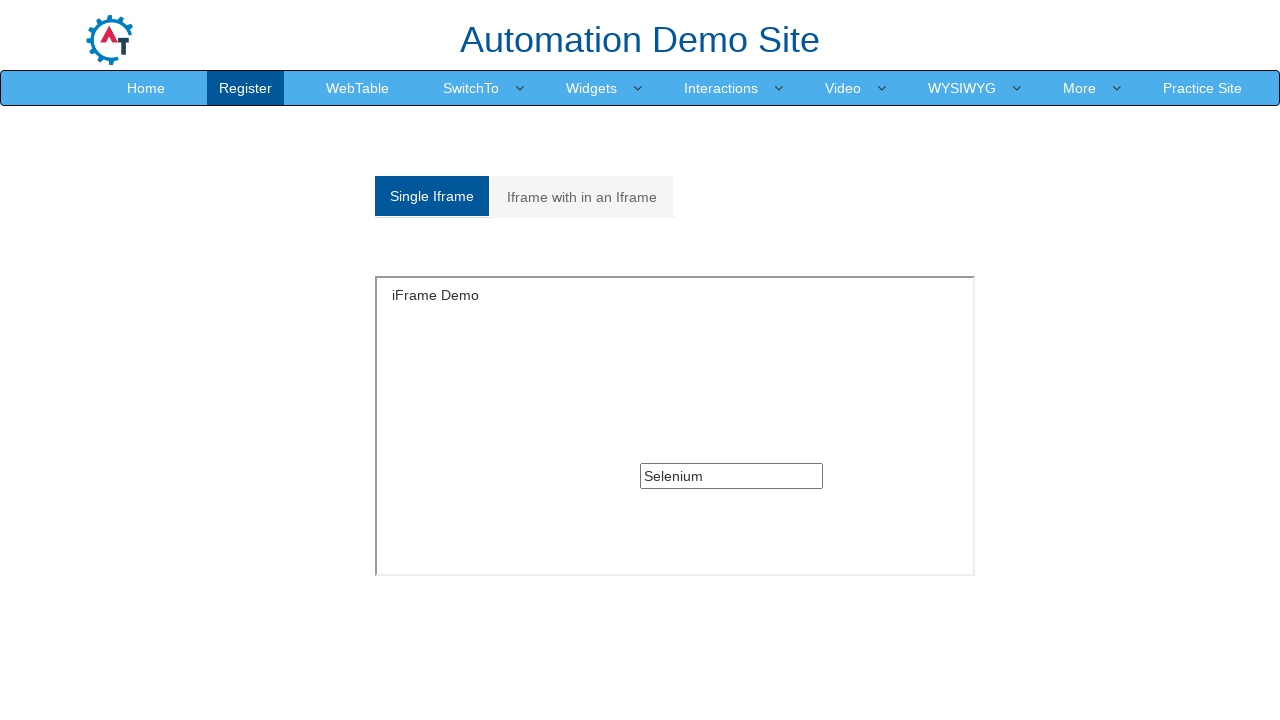